Navigates to a horoscope website and clicks on the "Horoscope of the Month" link

Starting URL: https://zora3.vercel.app/

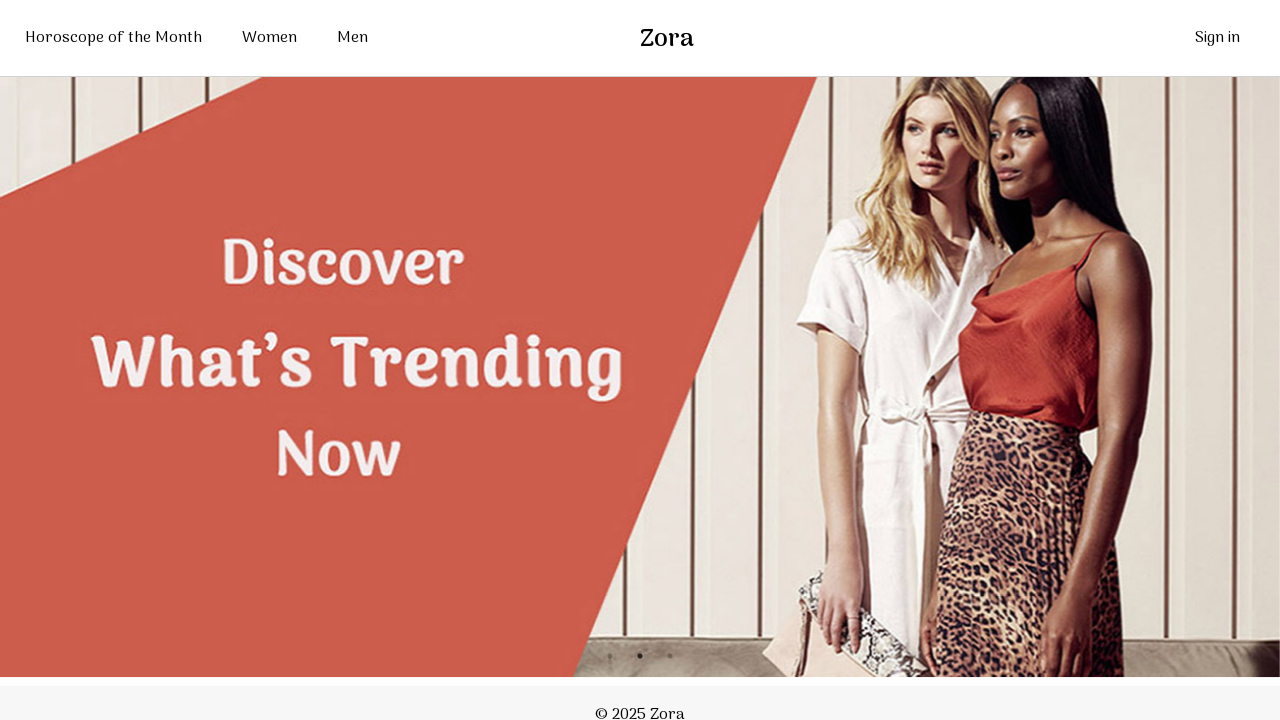

Navigated to horoscope website
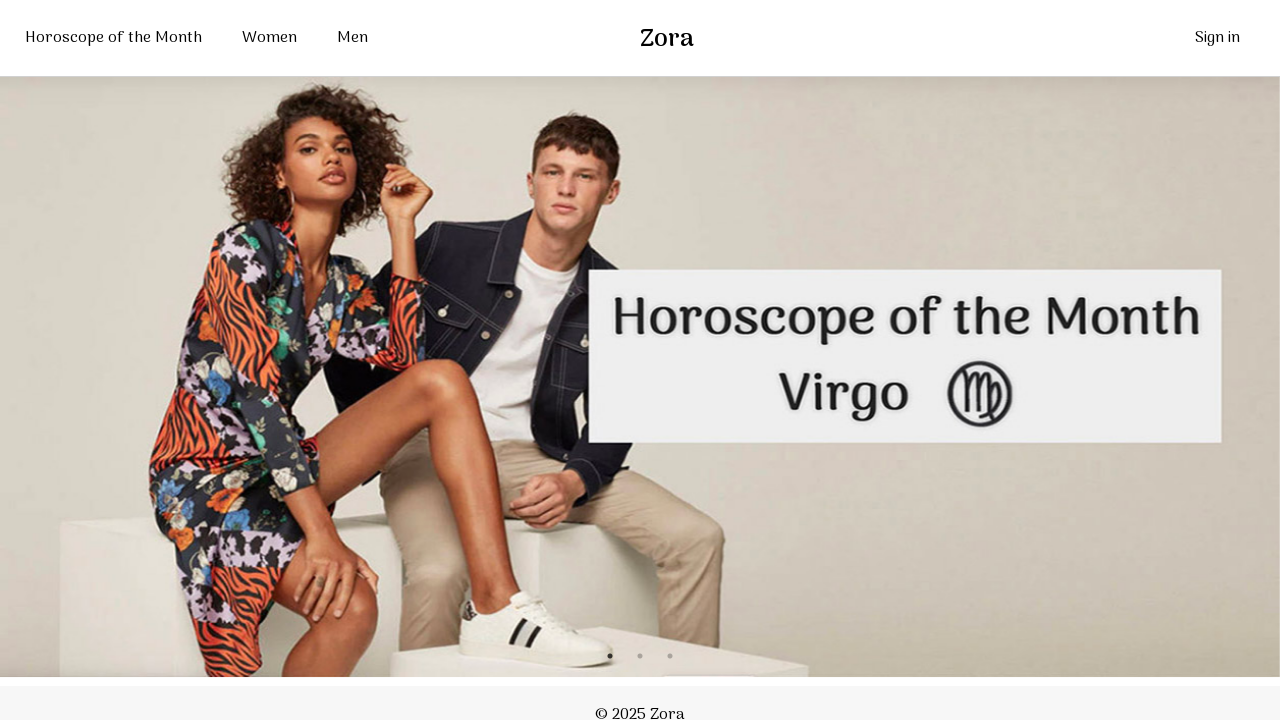

Clicked on 'Horoscope of the Month' link at (108, 38) on a[href='/horoscope_of_the_month']
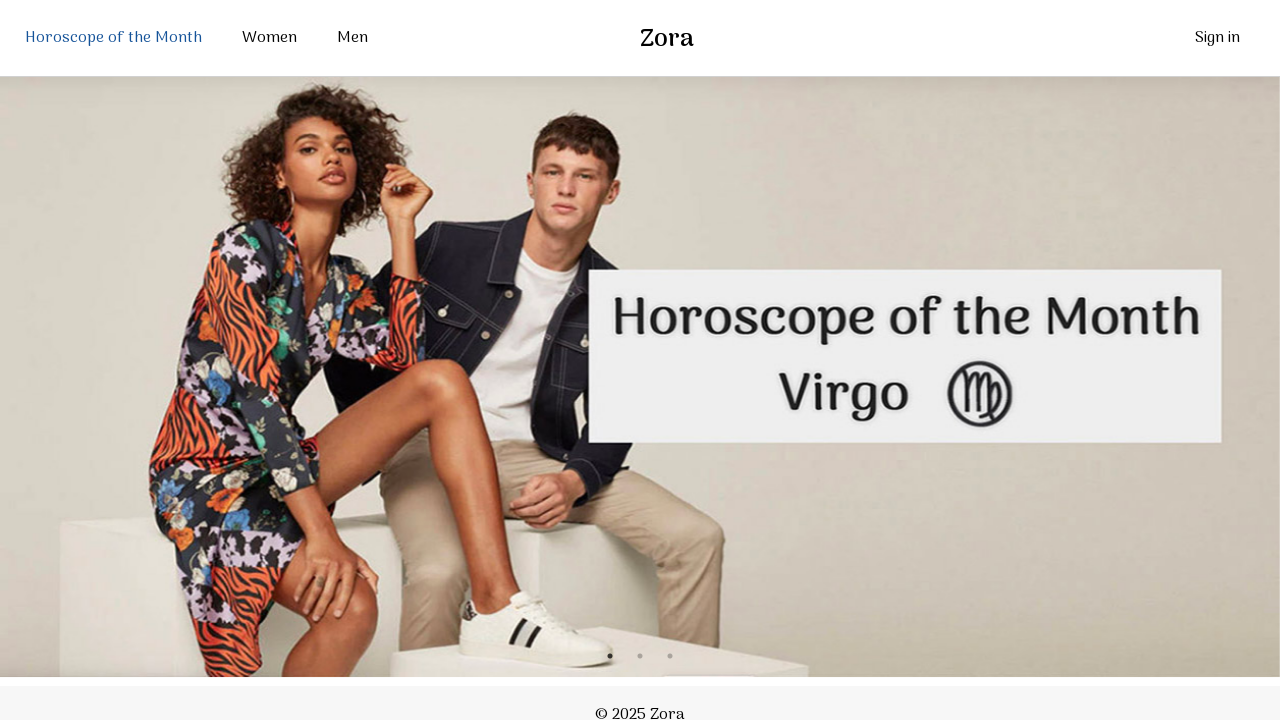

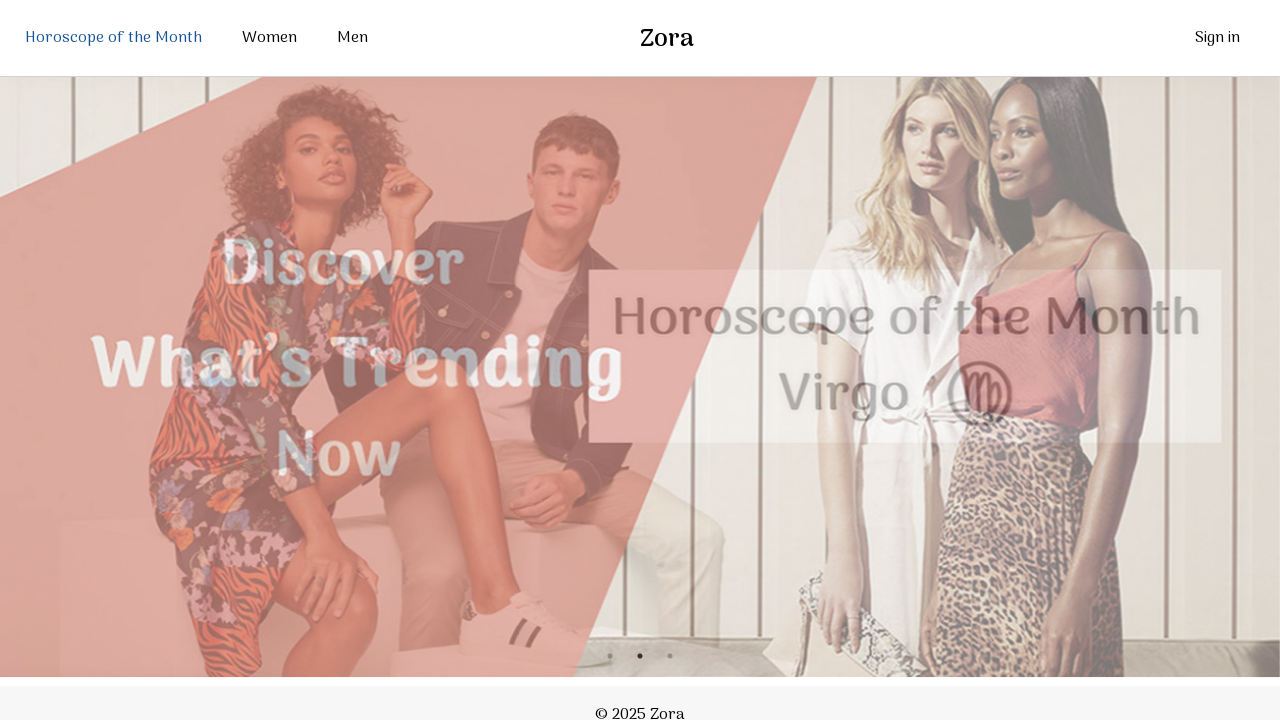